Loads the radio button demo page and waits for the page to be ready

Starting URL: http://syntaxtechs.com/selenium-practice/basic-radiobutton-demo.php

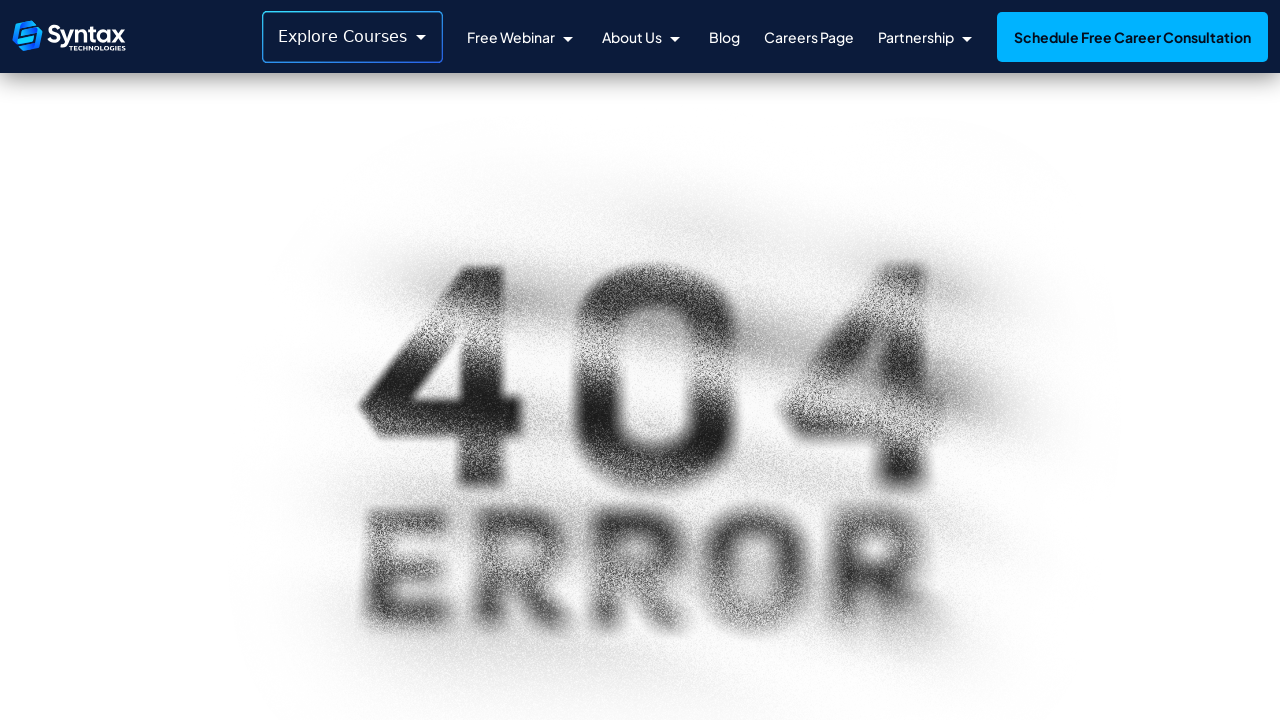

Page DOM content loaded
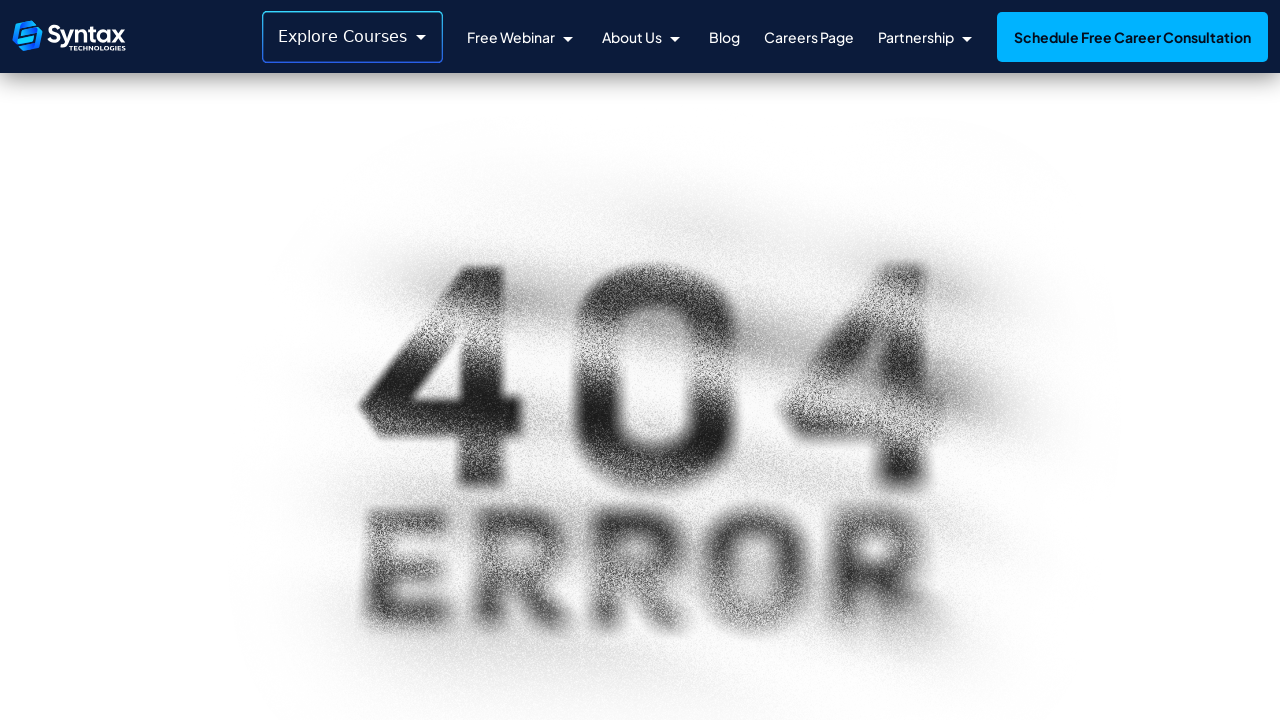

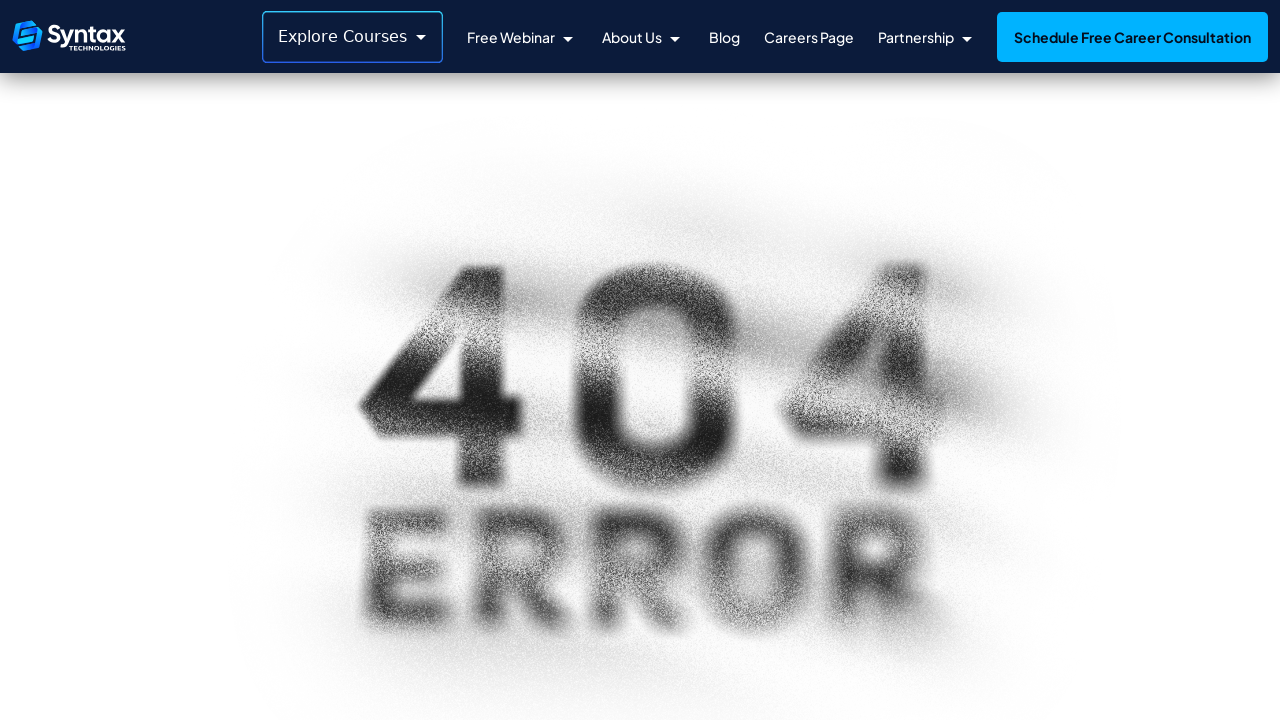